Tests drag and drop functionality on the jQuery UI demo page by dragging an element and dropping it onto a target droppable area within an iframe.

Starting URL: https://jqueryui.com/droppable/

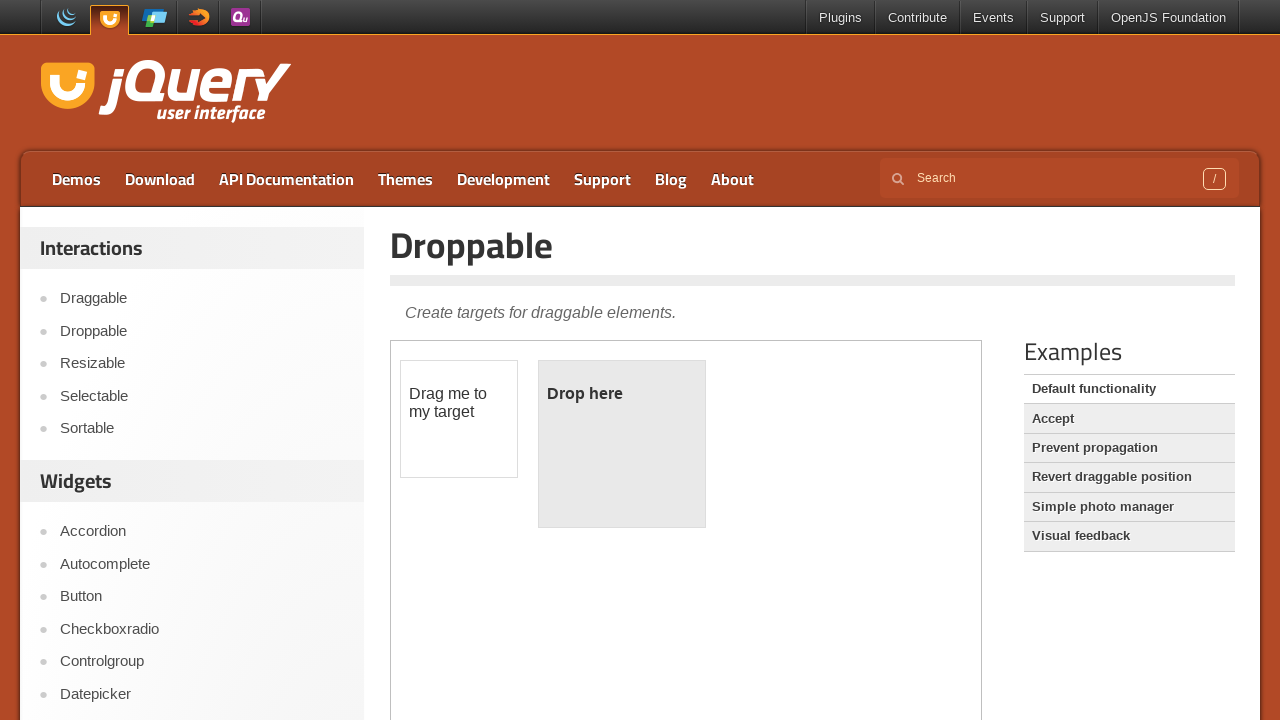

Navigated to jQuery UI droppable demo page
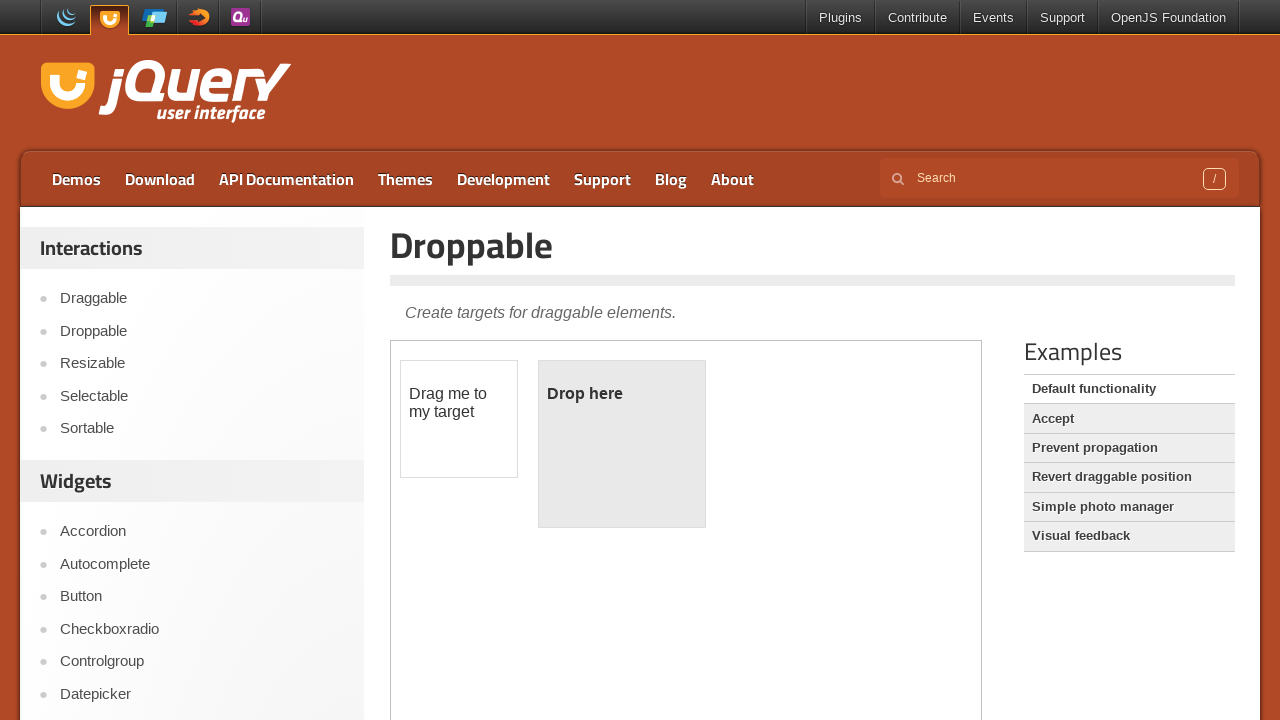

Located the demo iframe
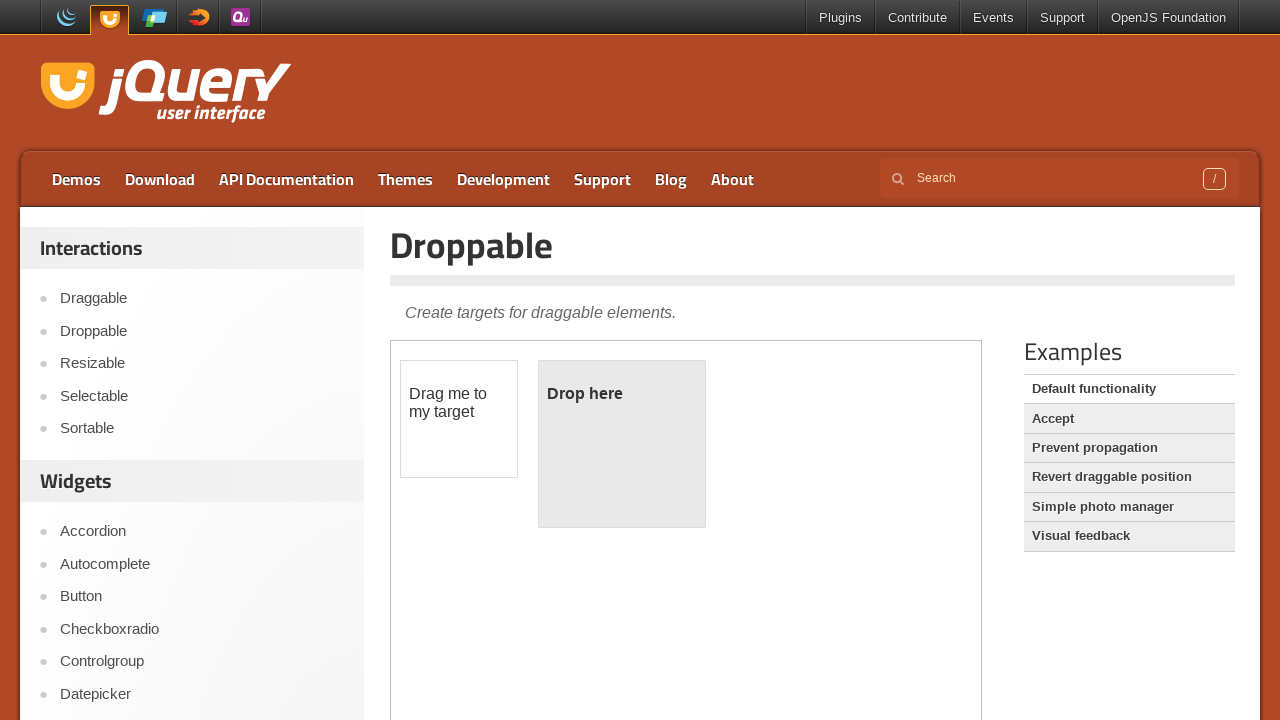

Dragged draggable element and dropped it onto droppable target at (622, 444)
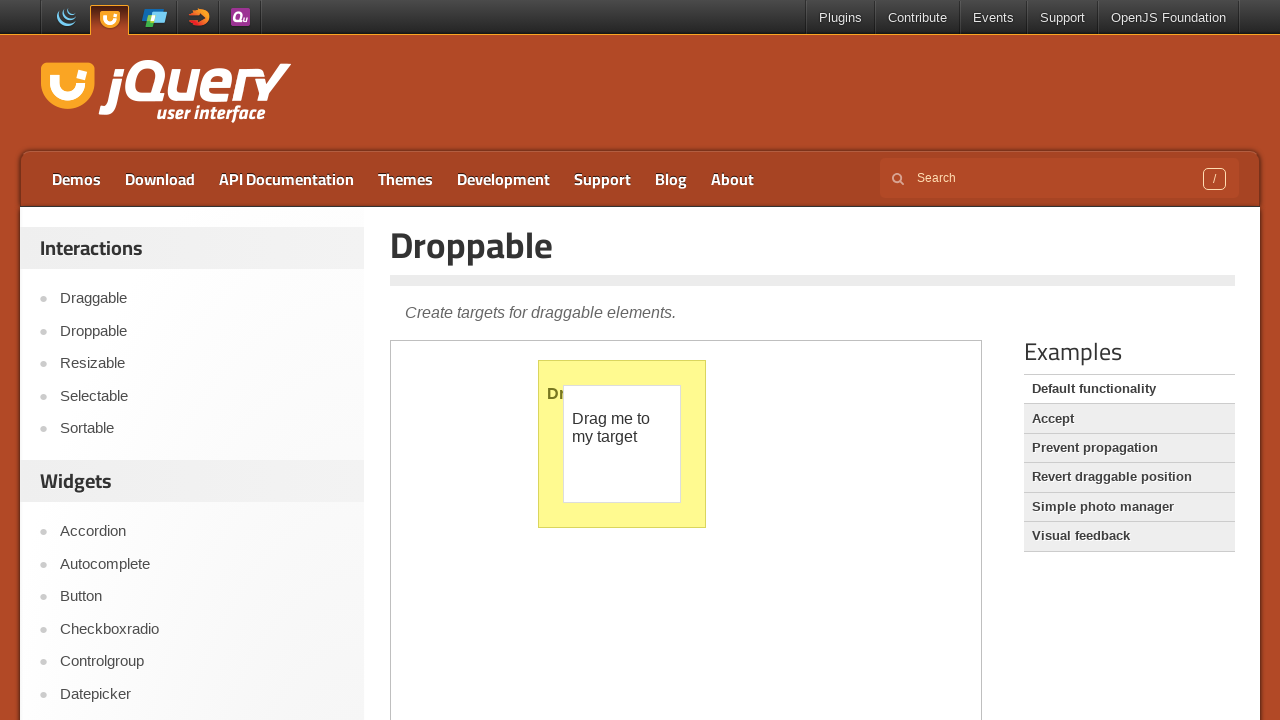

Verified drop was successful - droppable element now has ui-state-highlight class
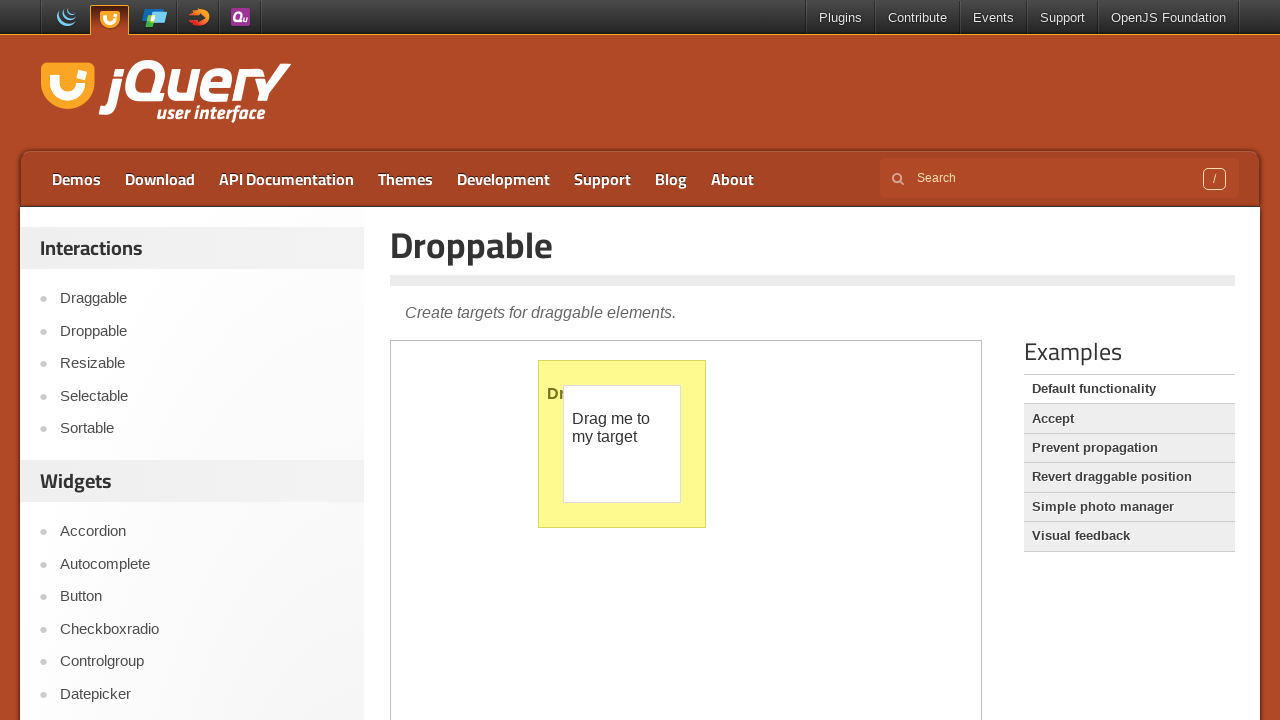

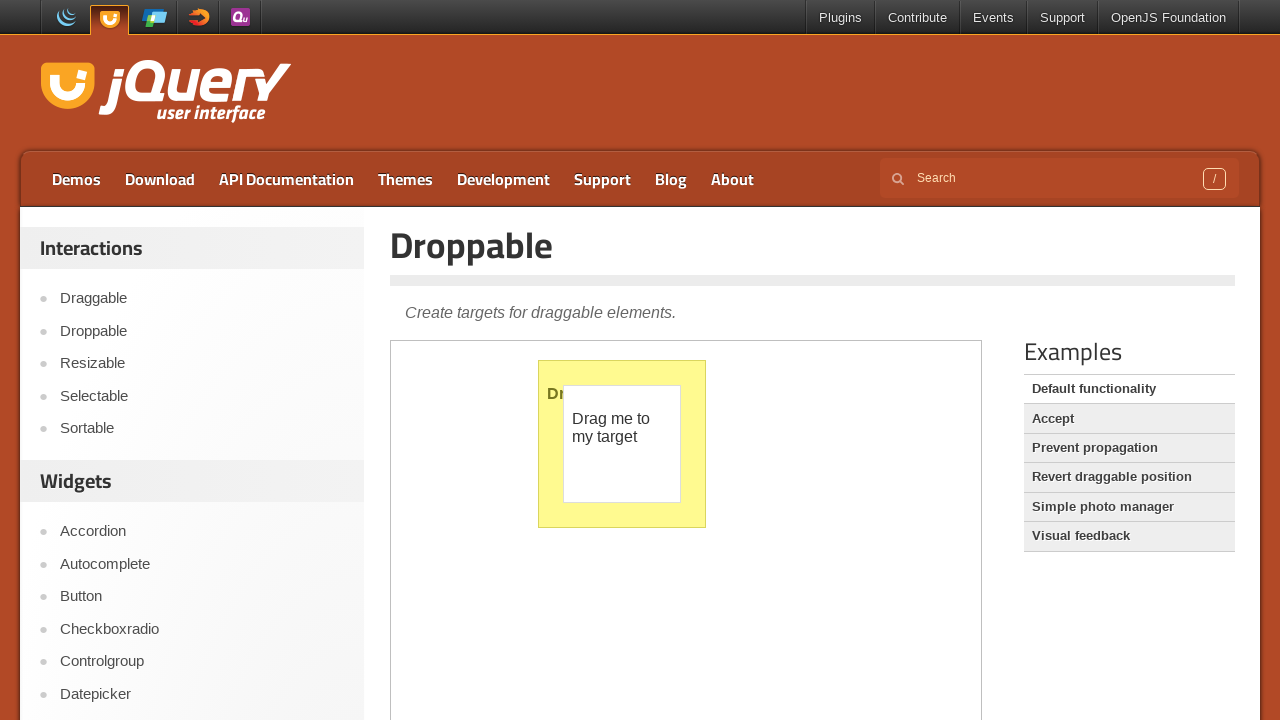